Tests login form behavior when attempting to login with invalid password credentials (empty, short, no uppercase/lowercase), verifying the login form remains visible after failed attempt.

Starting URL: https://anatoly-karpovich.github.io/demo-login-form/

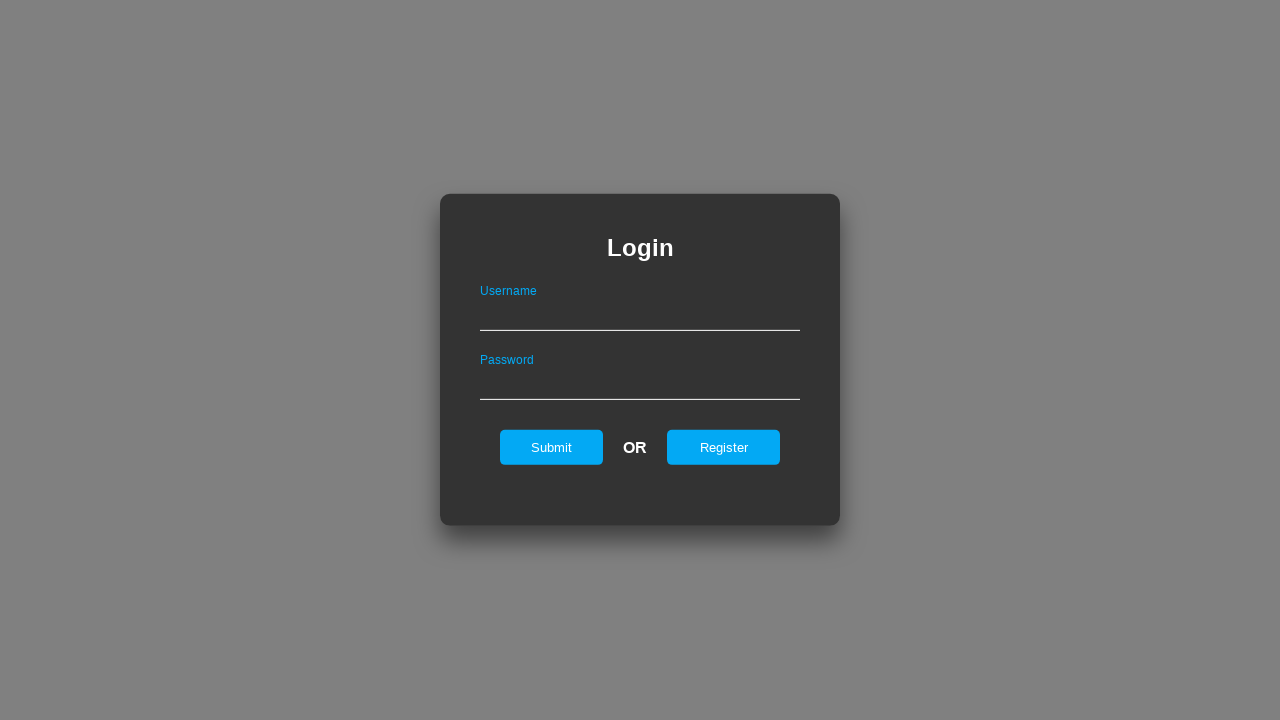

Filled username field with 'validUser' on #userName
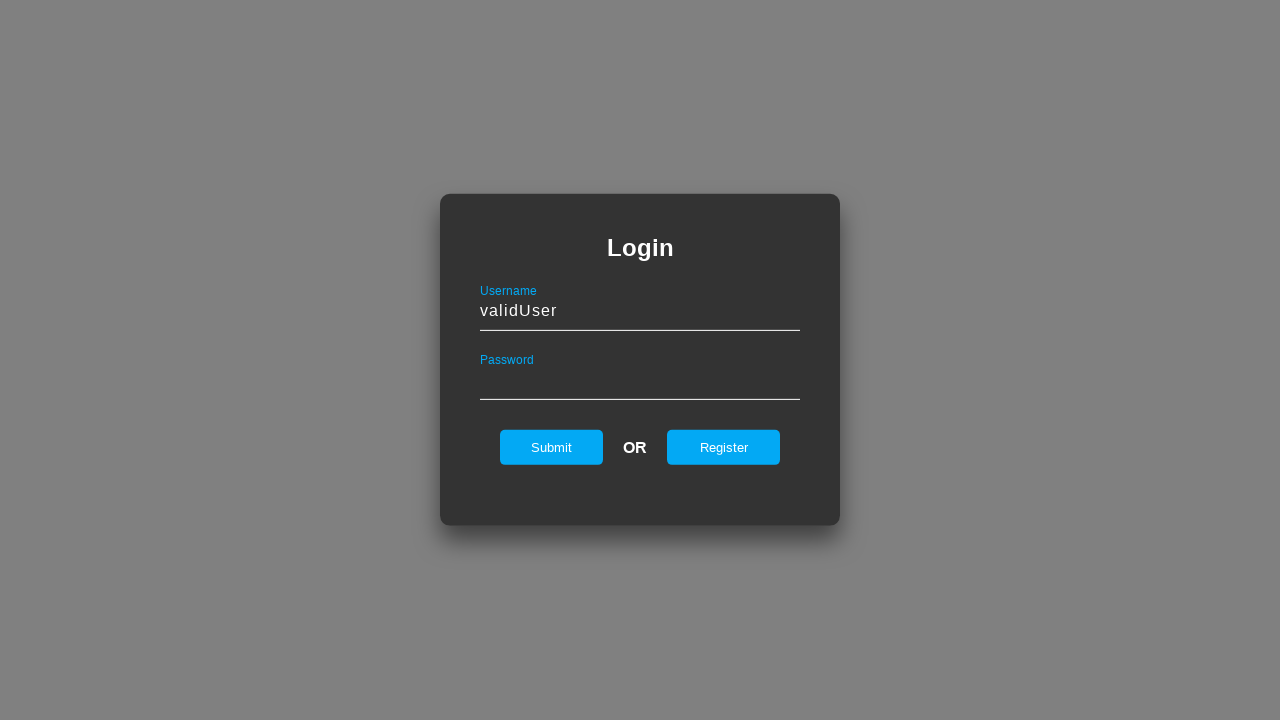

Filled password field with invalid value 'password' (no uppercase) on #password
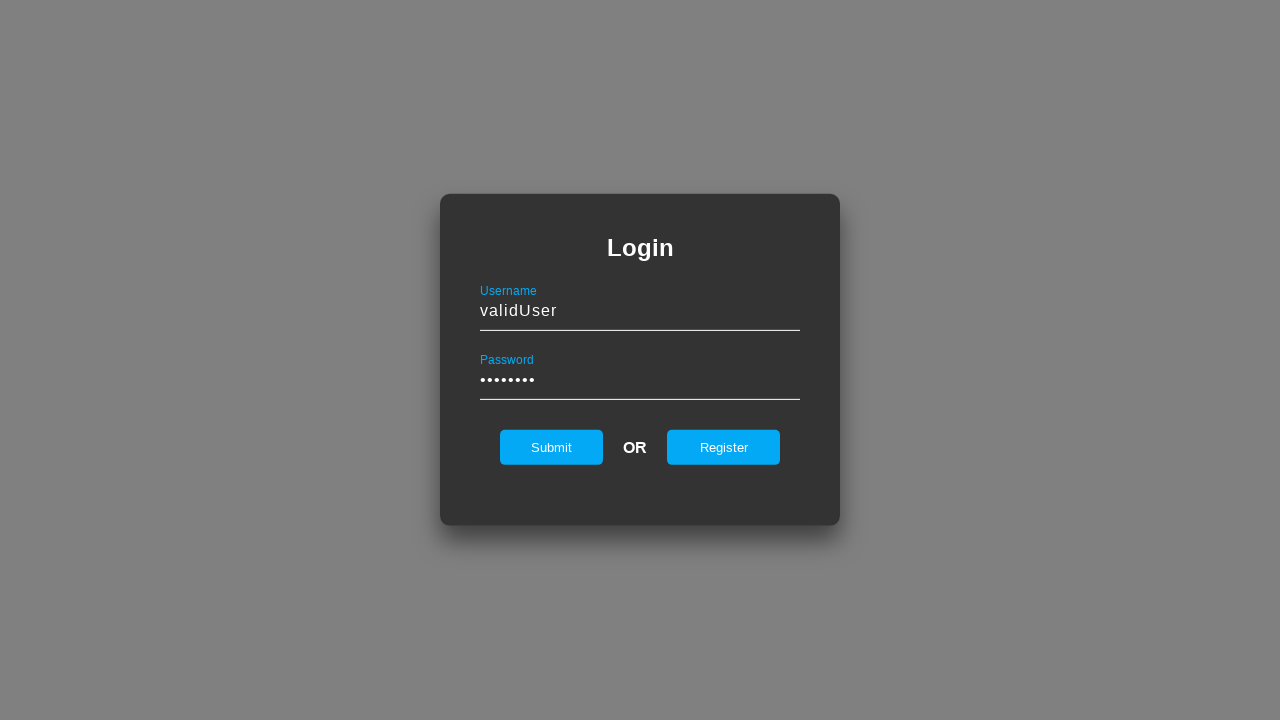

Clicked submit button to attempt login at (552, 447) on #submit
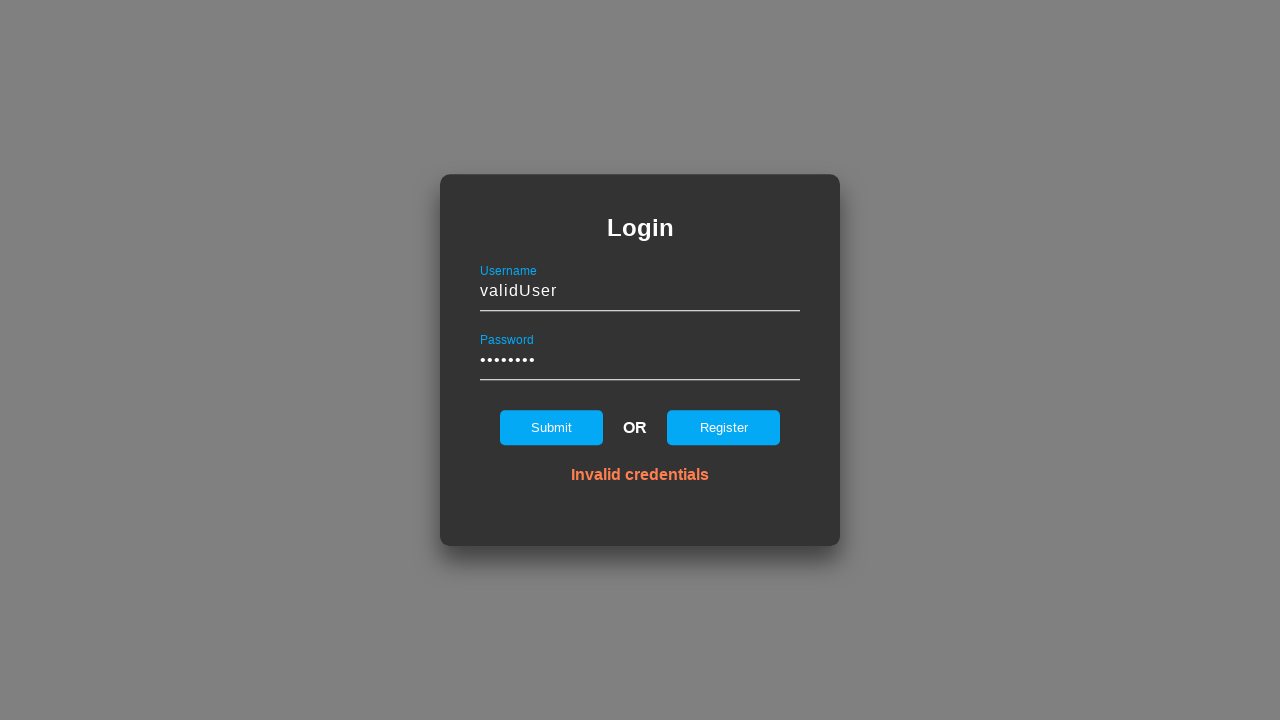

Verified login form is still visible after failed login attempt
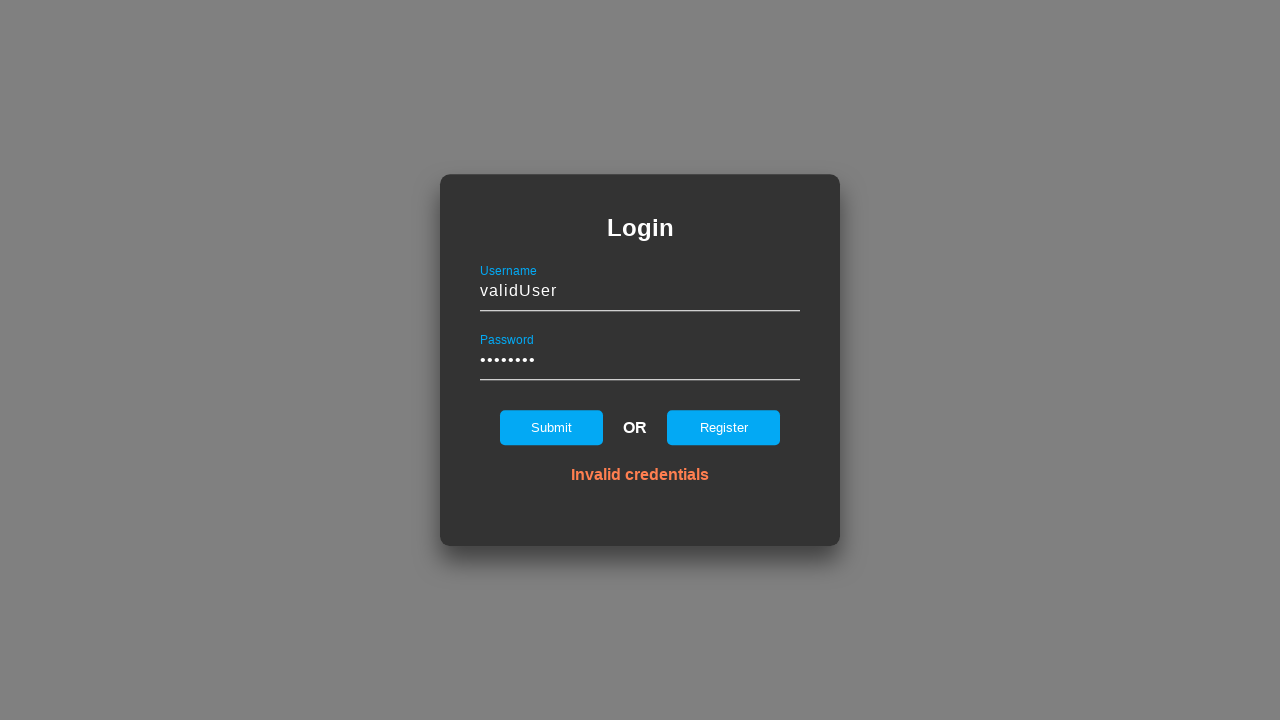

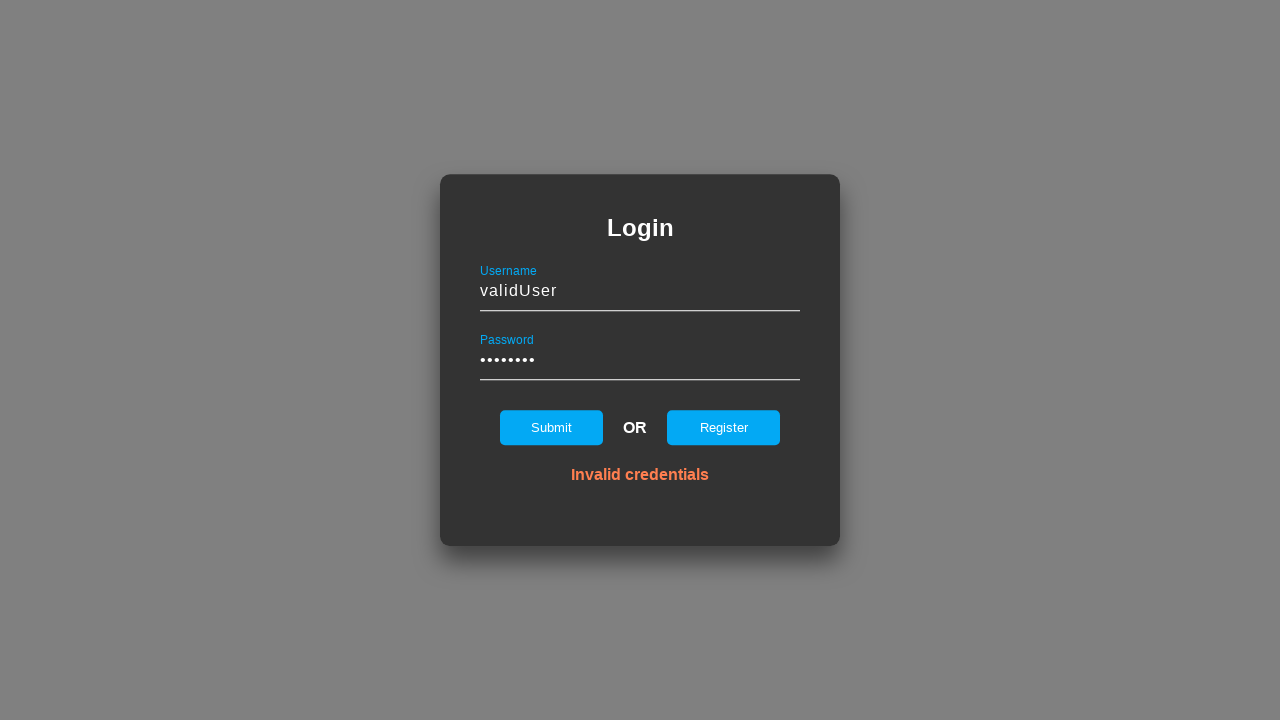